Tests checkbox selection functionality by finding all checkboxes and selecting the one with value "Option-2"

Starting URL: https://www.syntaxprojects.com/basic-checkbox-demo.php

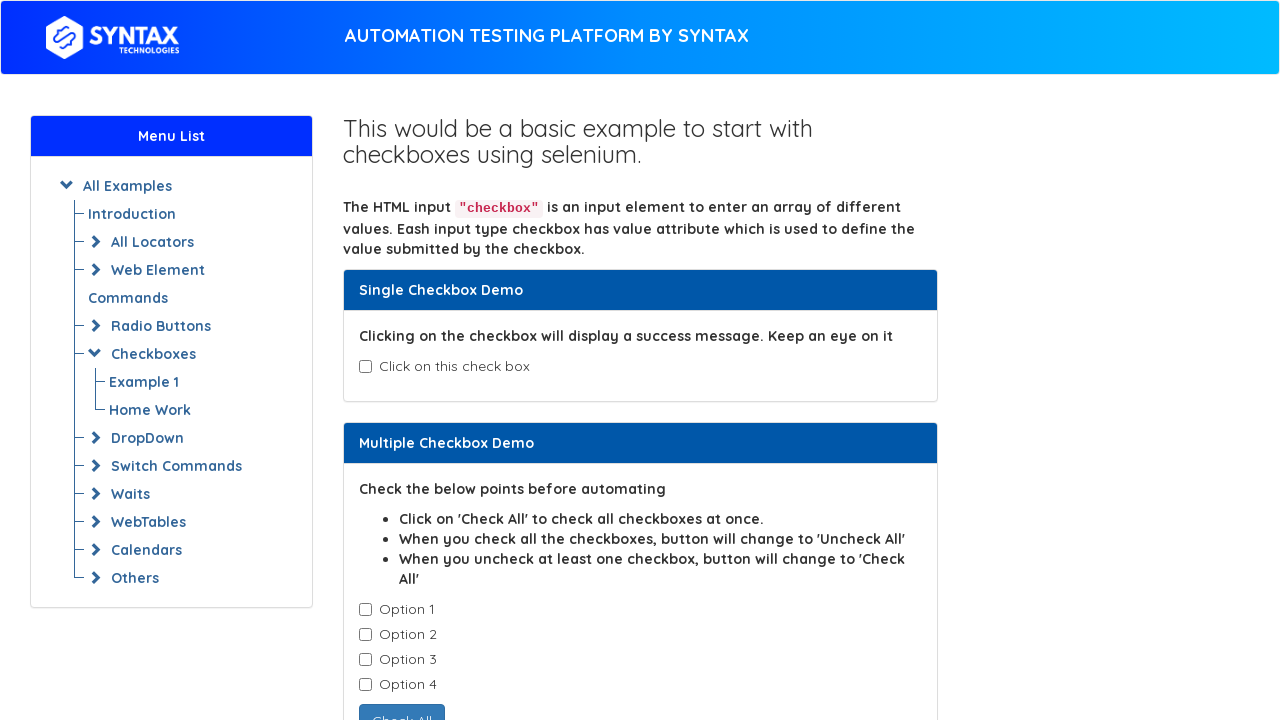

Found all checkboxes with class 'cb1-element'
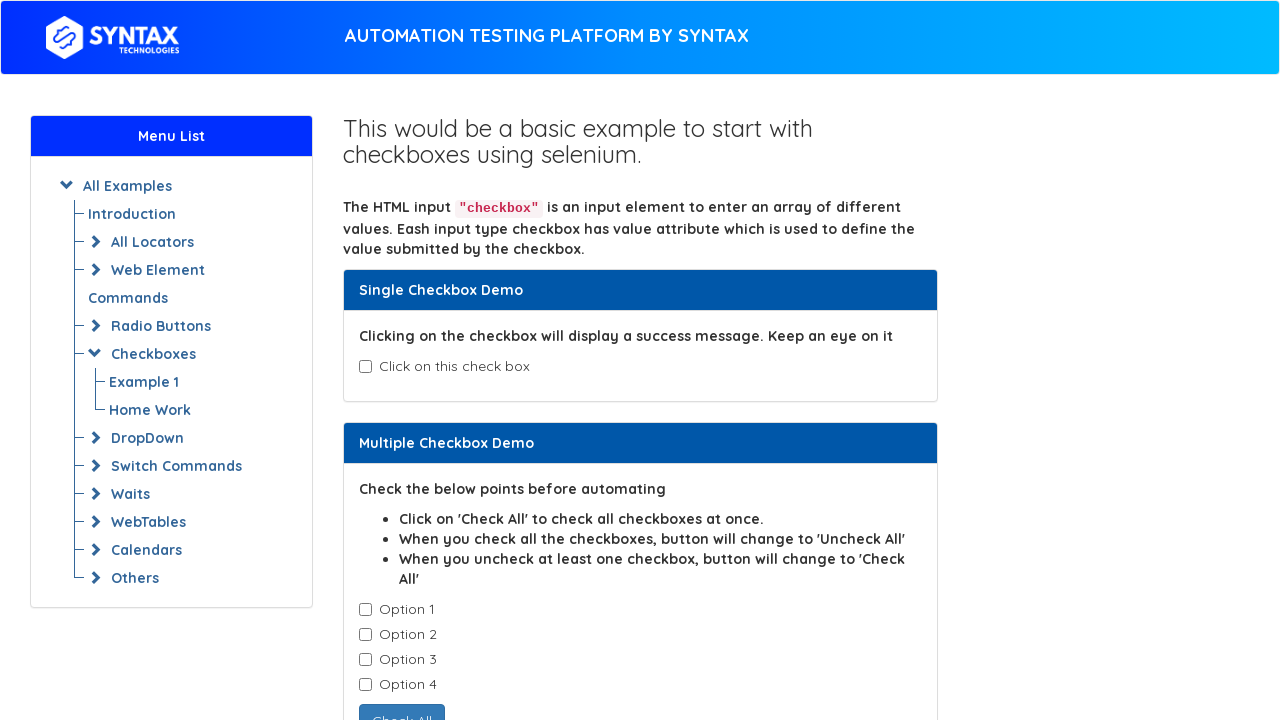

Retrieved checkbox value: Option-1
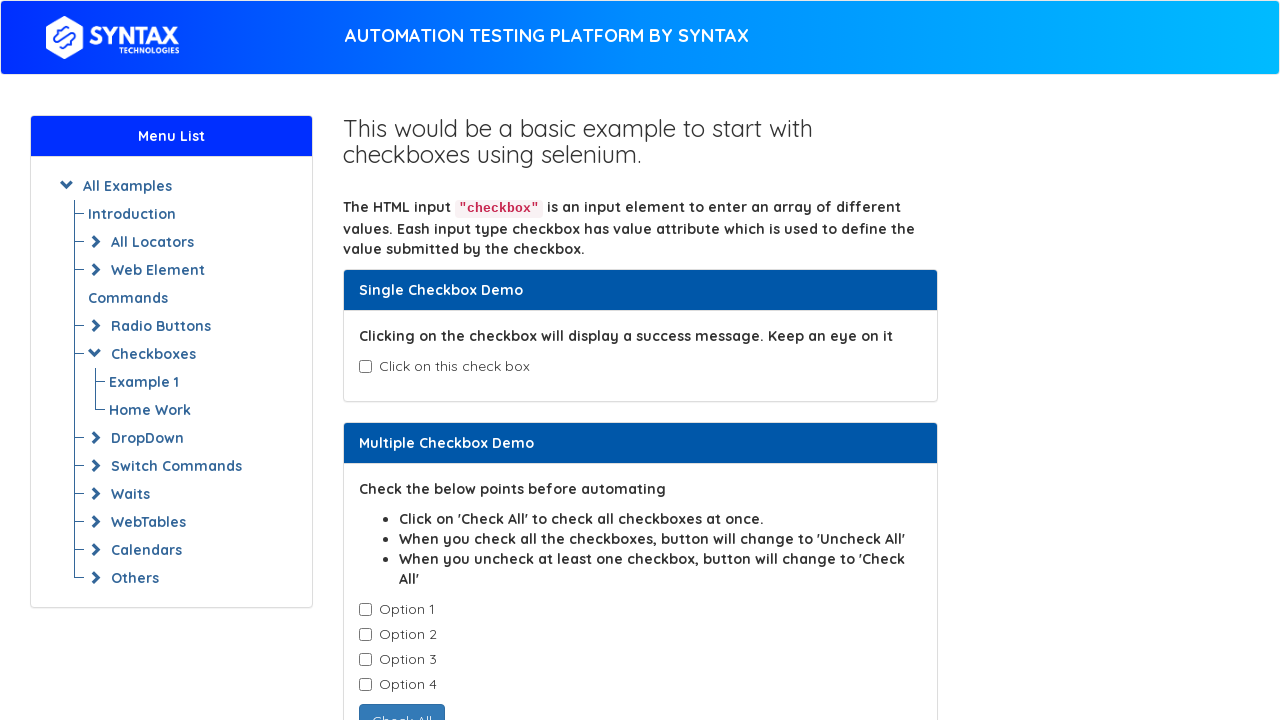

Retrieved checkbox value: Option-2
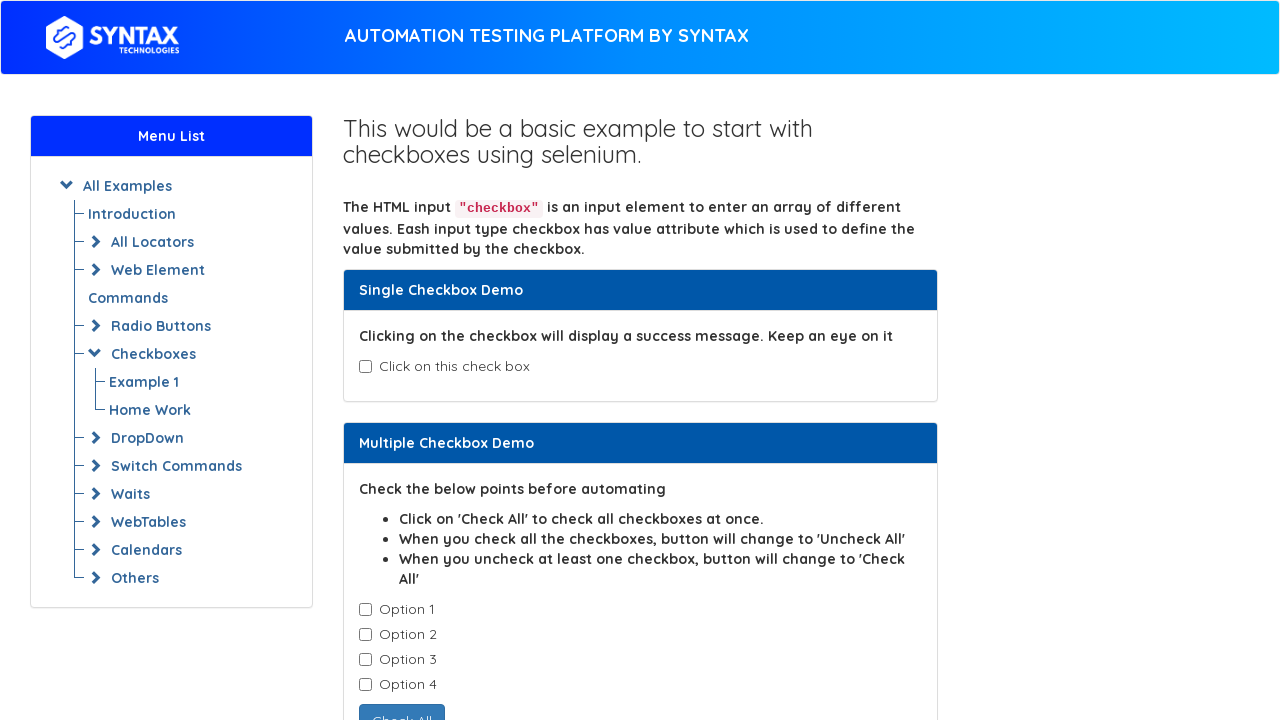

Clicked checkbox with value 'Option-2'
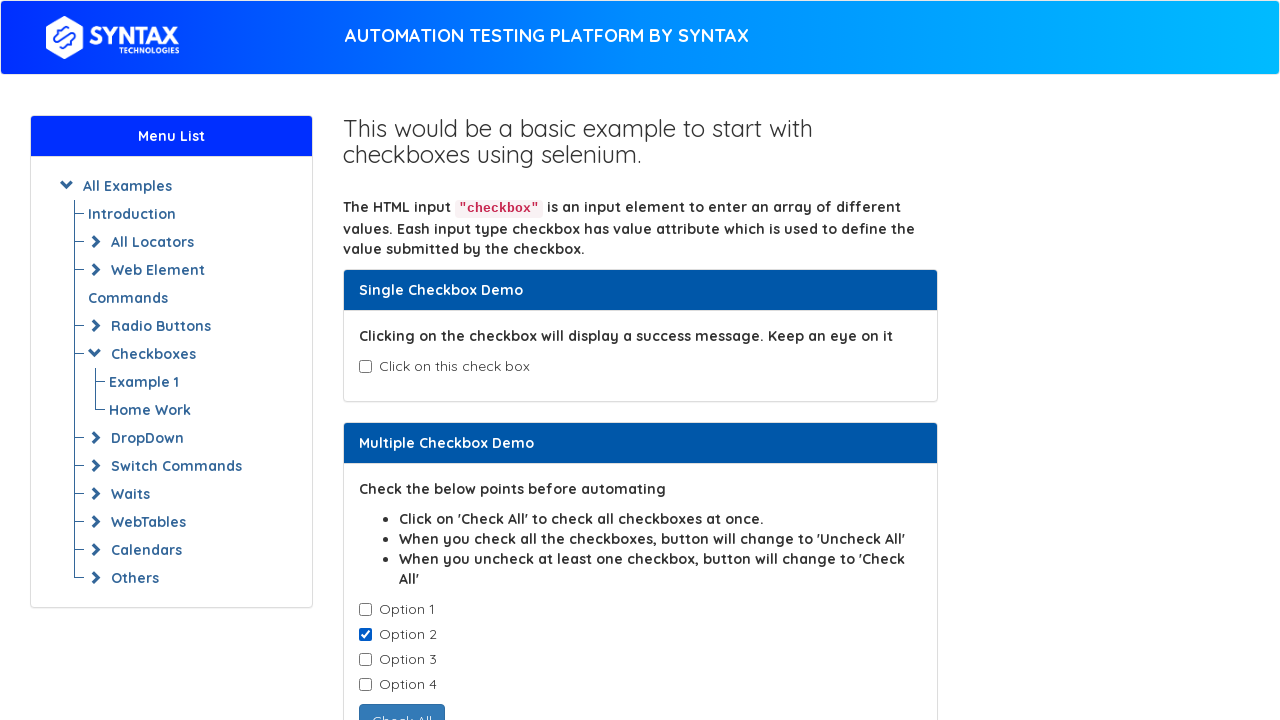

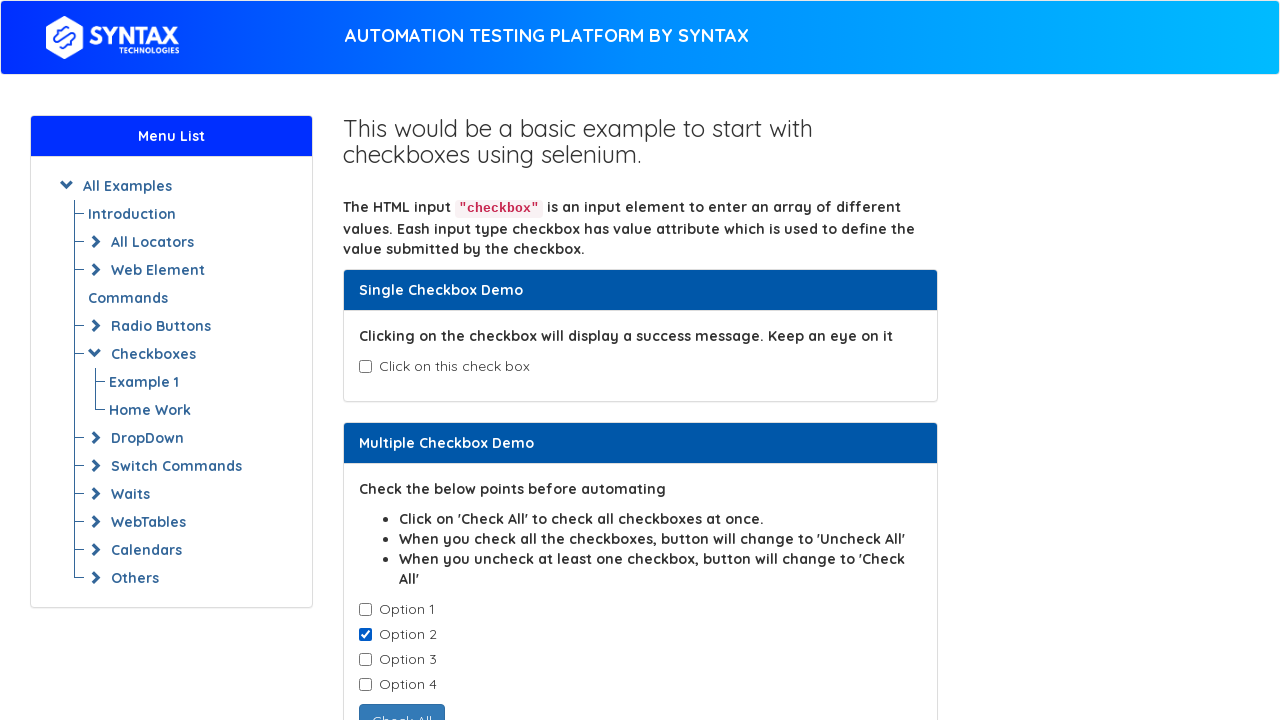